Tests dropdown selection functionality by selecting year, month, and day values from three different dropdown menus

Starting URL: https://testcenter.techproeducation.com/index.php?page=dropdown

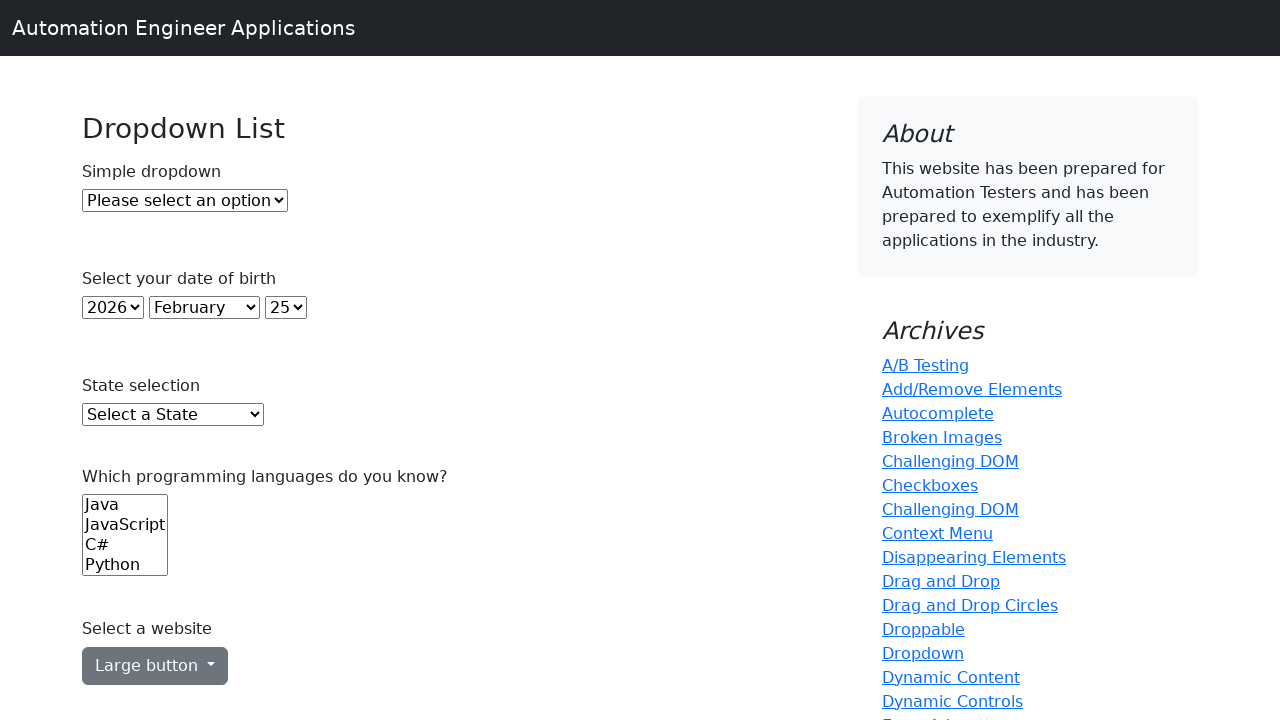

Selected year '2000' from year dropdown on select#year
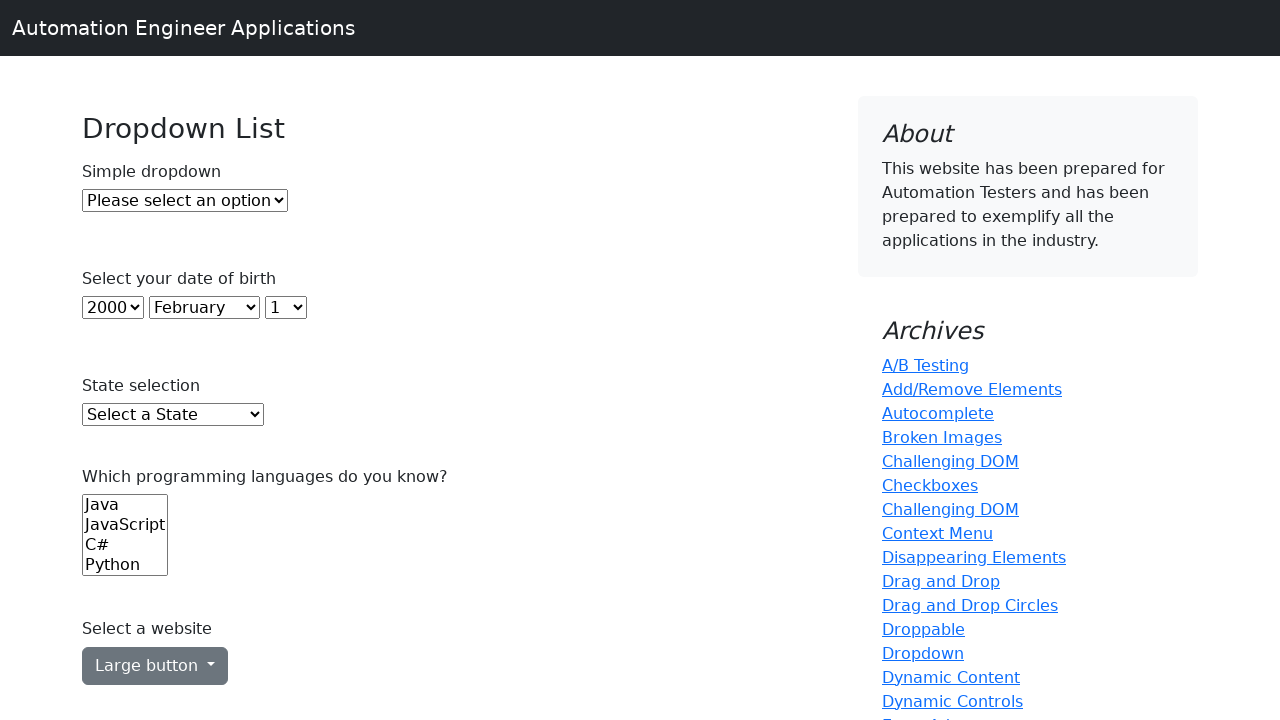

Selected month 'February' from month dropdown on select#month
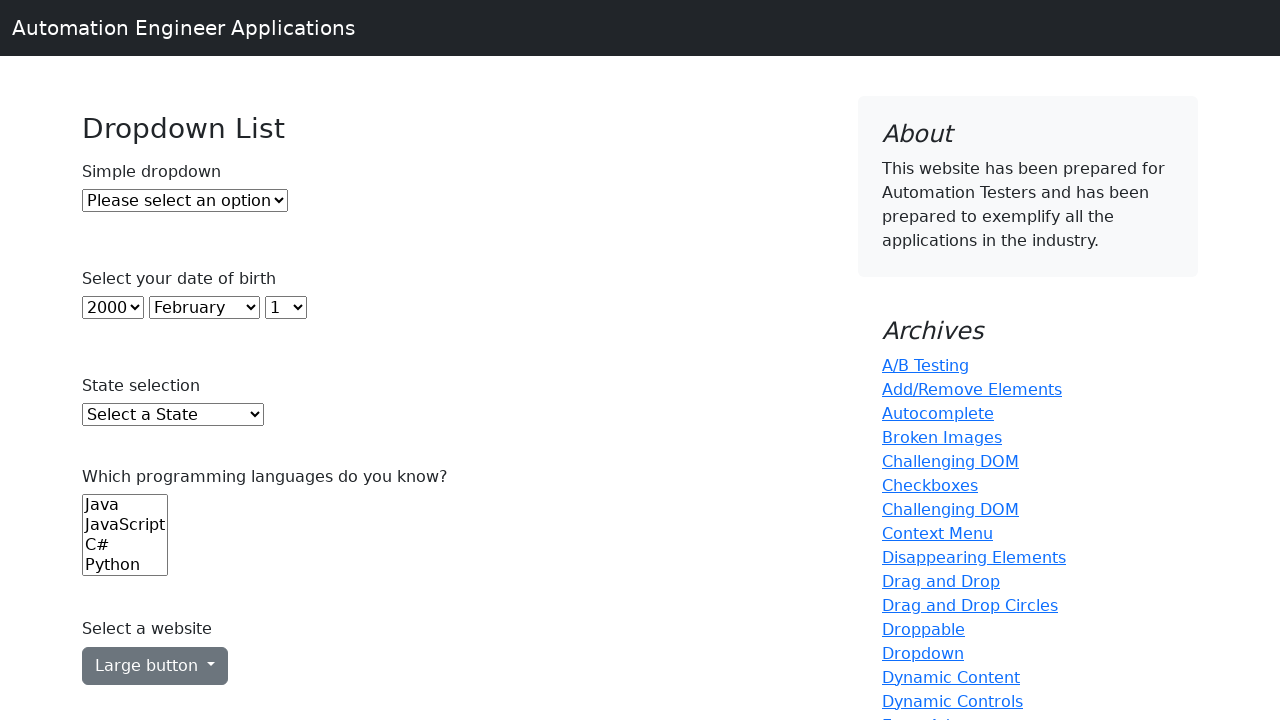

Selected day '10' from day dropdown on select#day
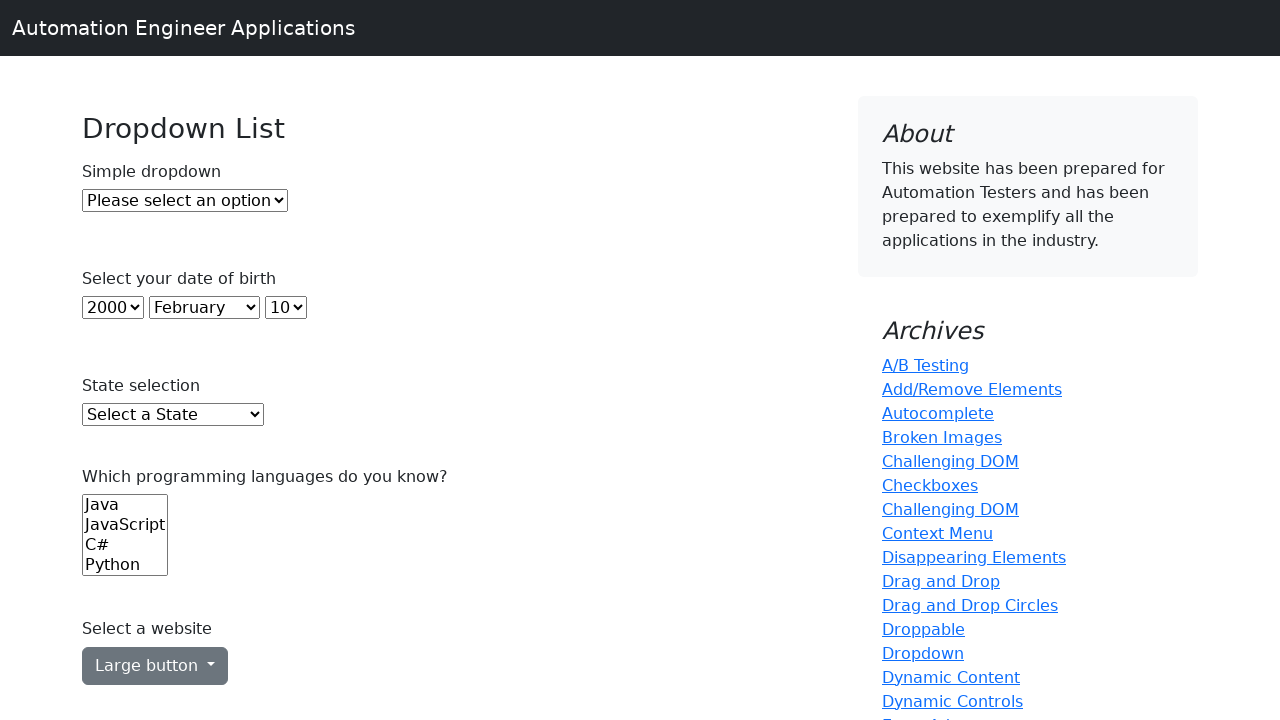

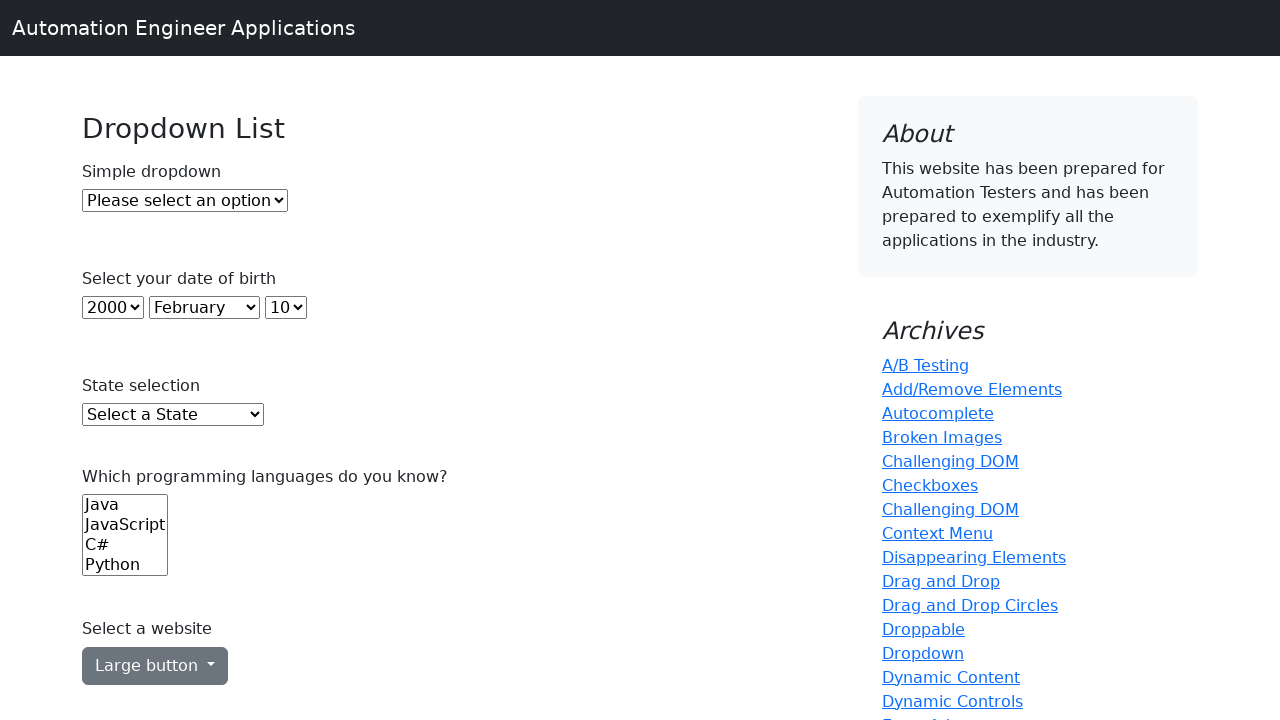